Navigates to BrowserStack homepage and scrolls to the bottom of the page

Starting URL: https://www.browserstack.com/

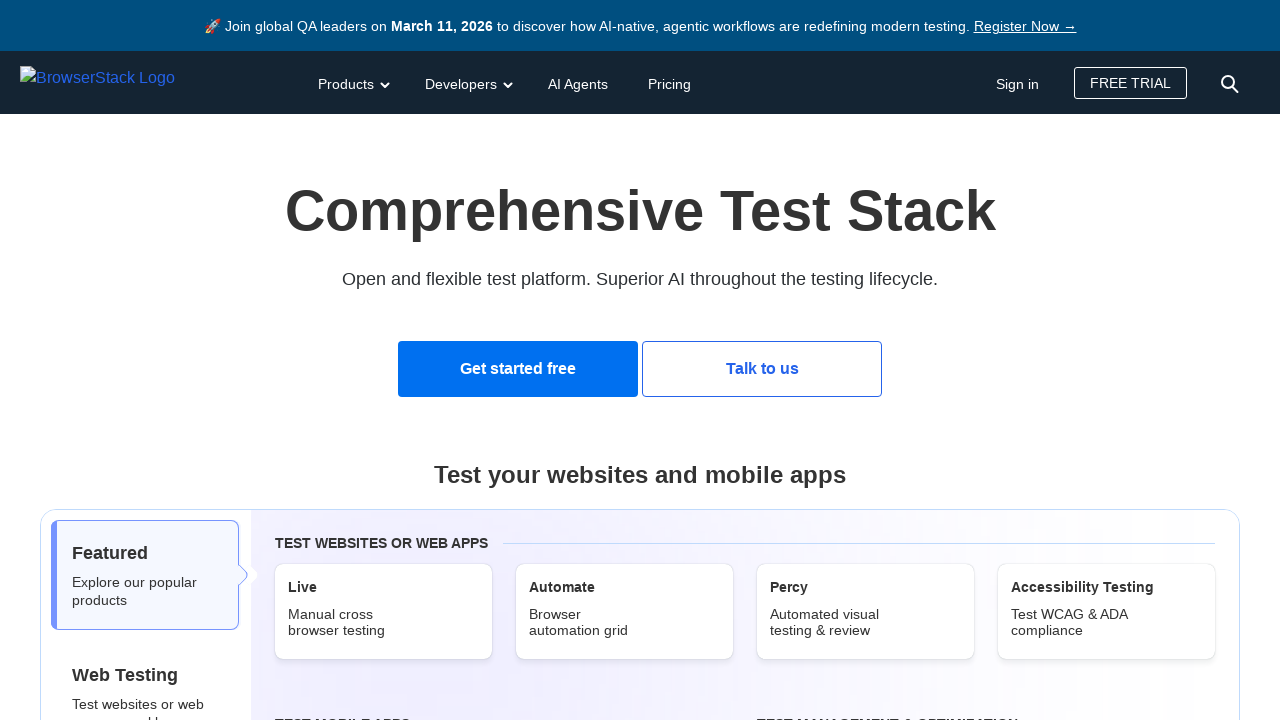

Navigated to BrowserStack homepage
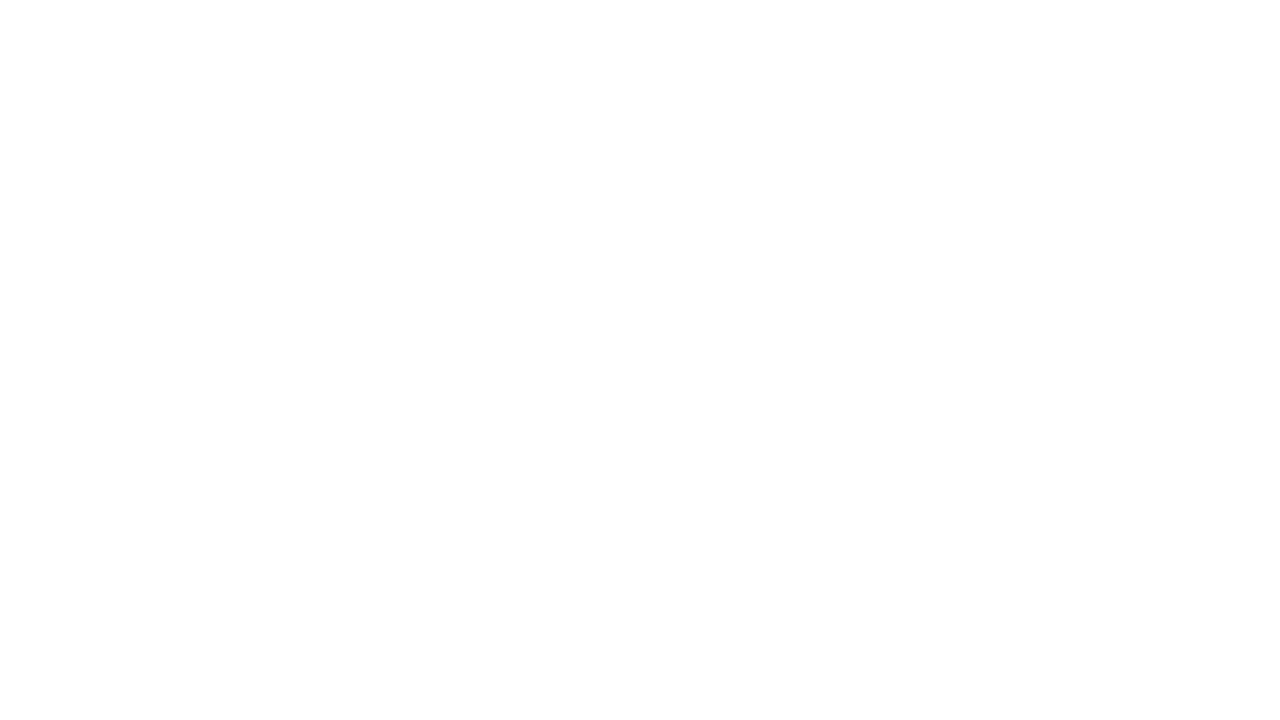

Scrolled to the bottom of the page
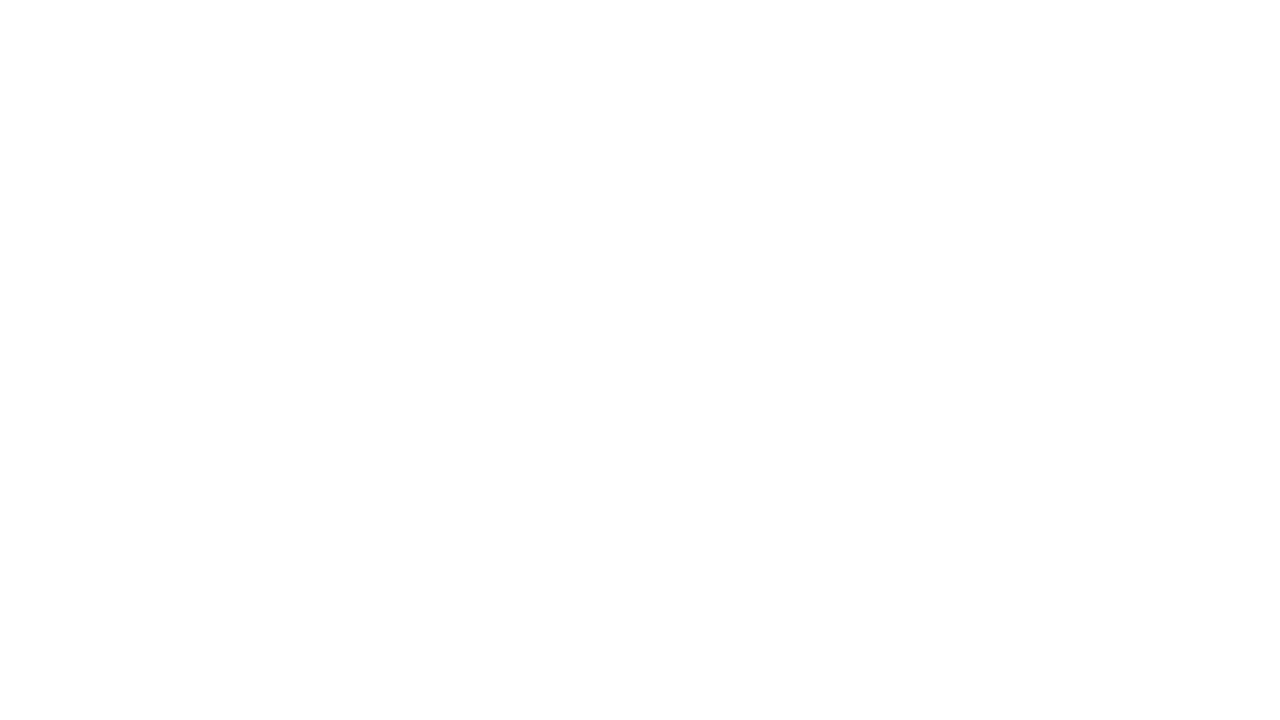

Waited for lazy-loaded content to load
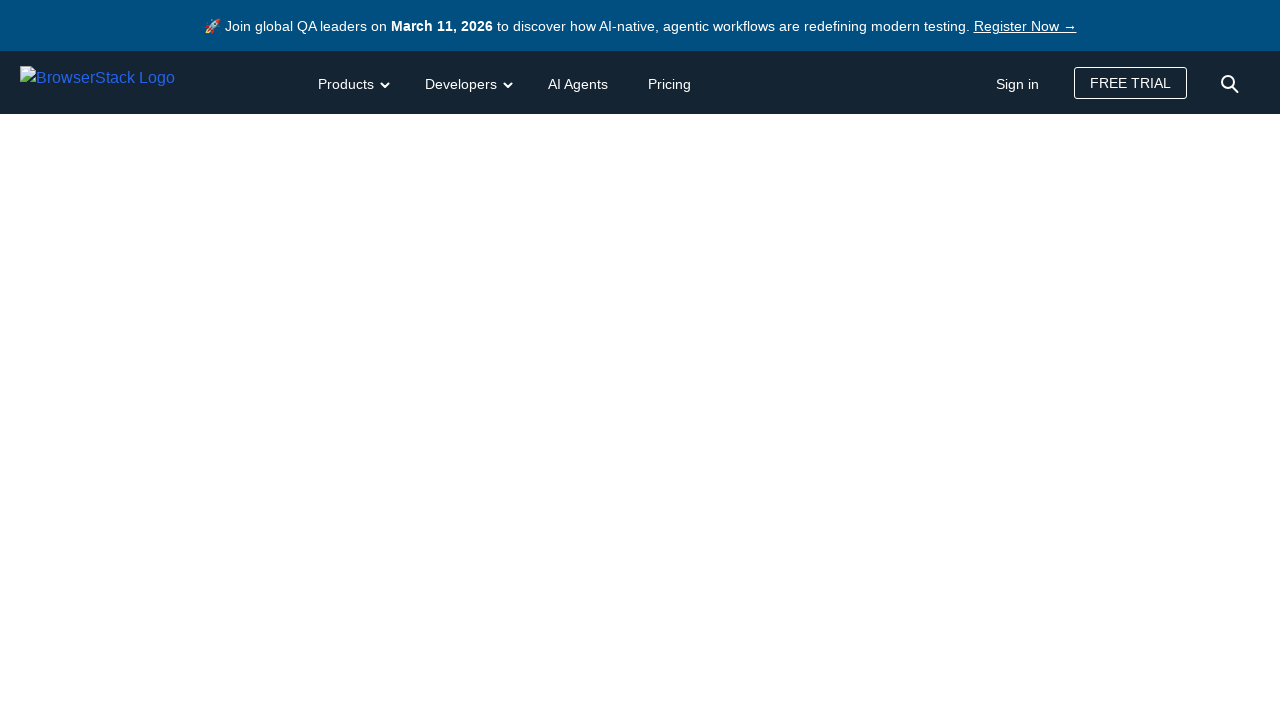

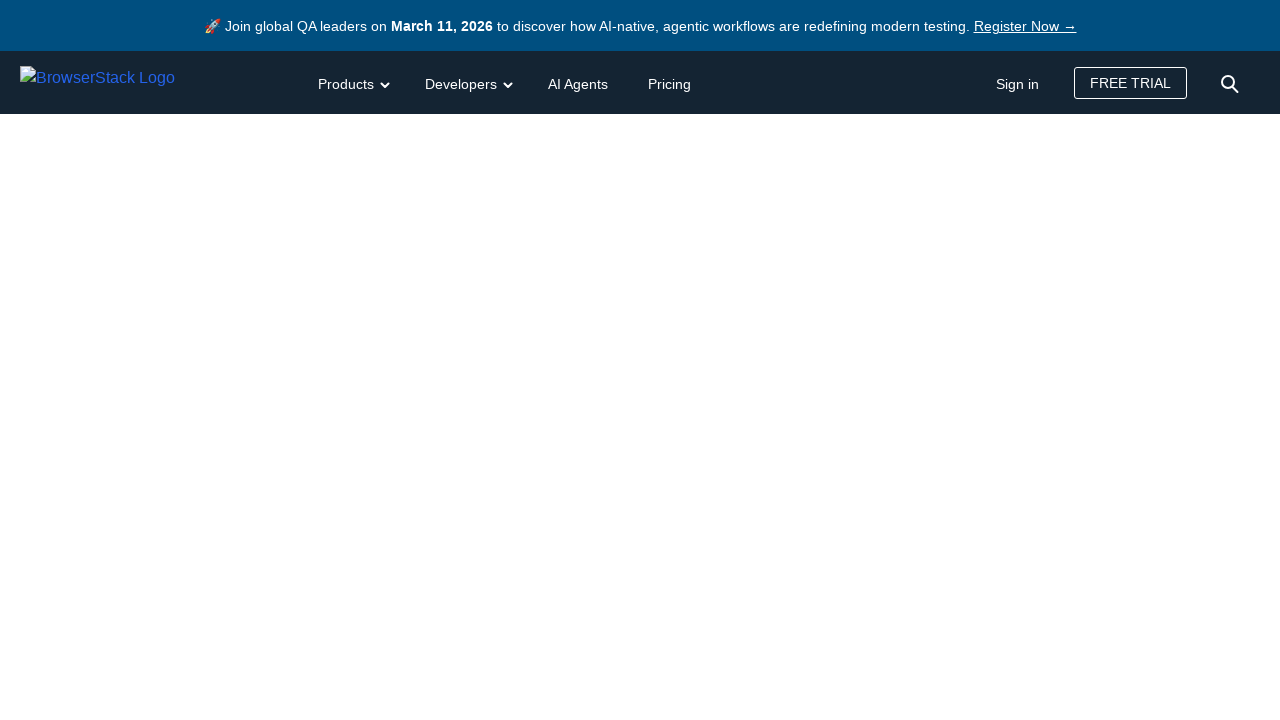